Tests filling login form fields and clicking submit button on Saucedemo site

Starting URL: https://www.saucedemo.com/

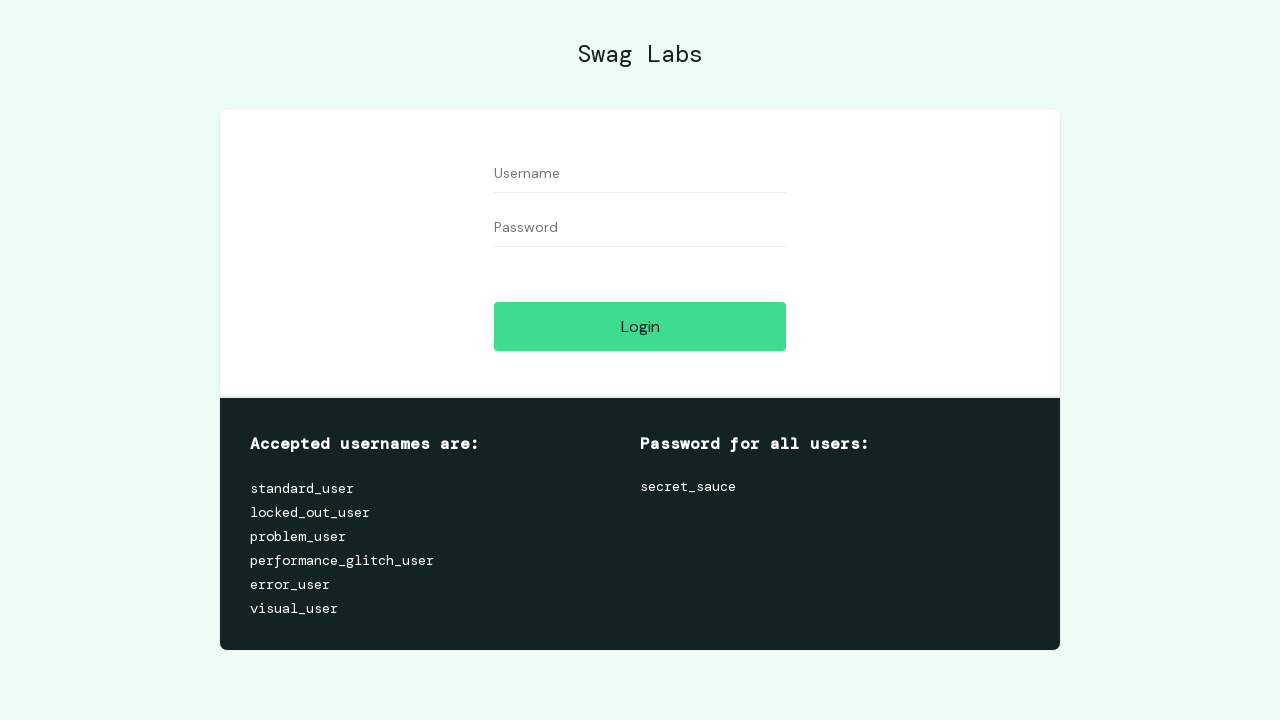

Filled username field with 'standard_user' on #user-name
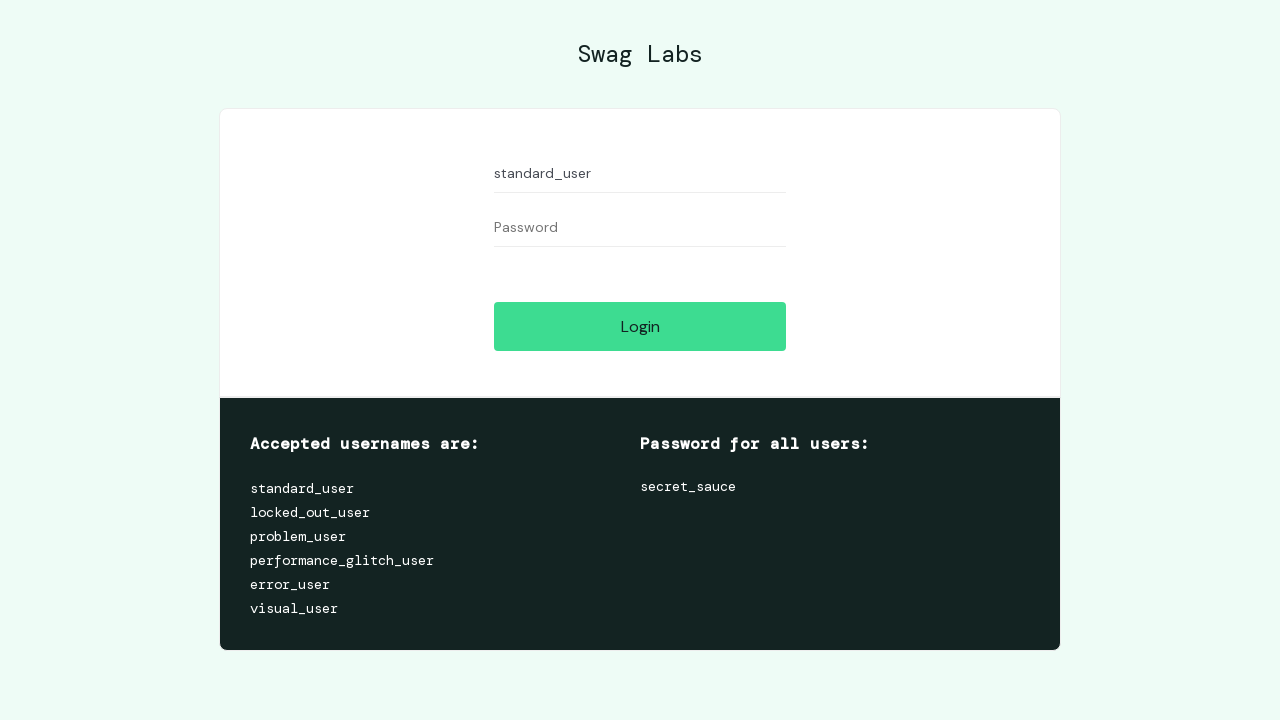

Filled password field with 'secret_sauce' on #password
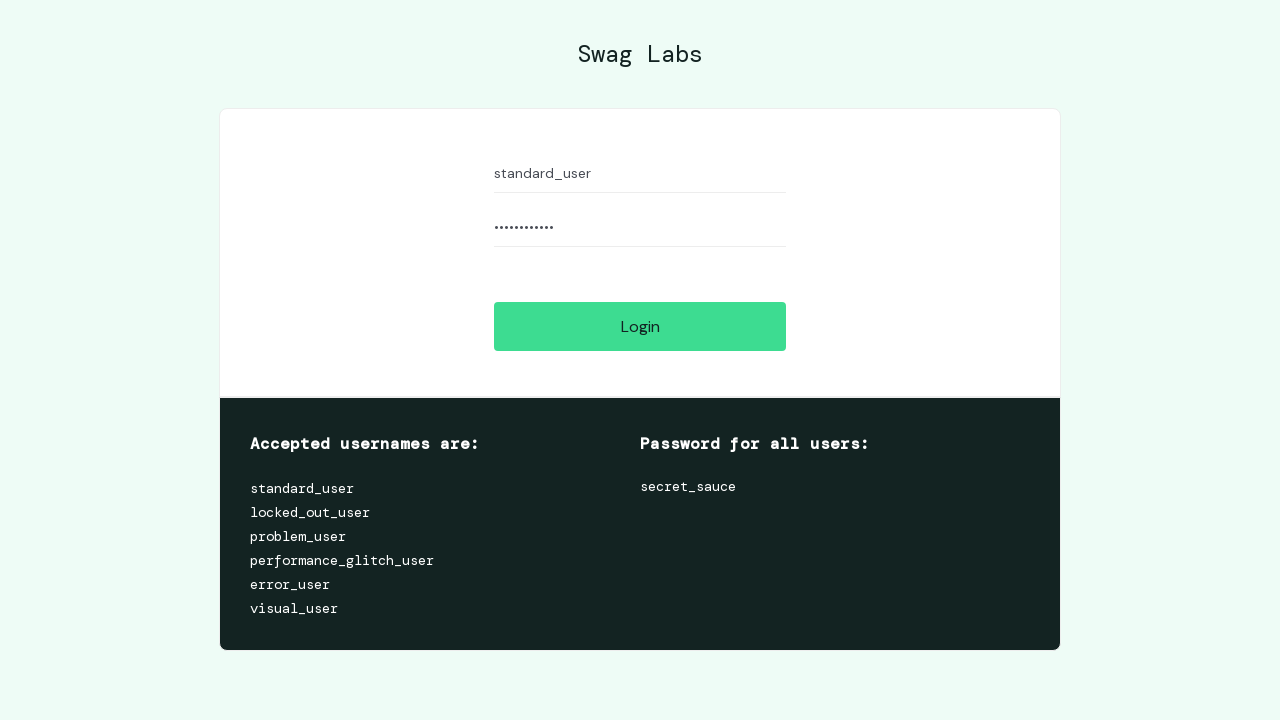

Clicked login button to submit credentials at (640, 326) on #login-button
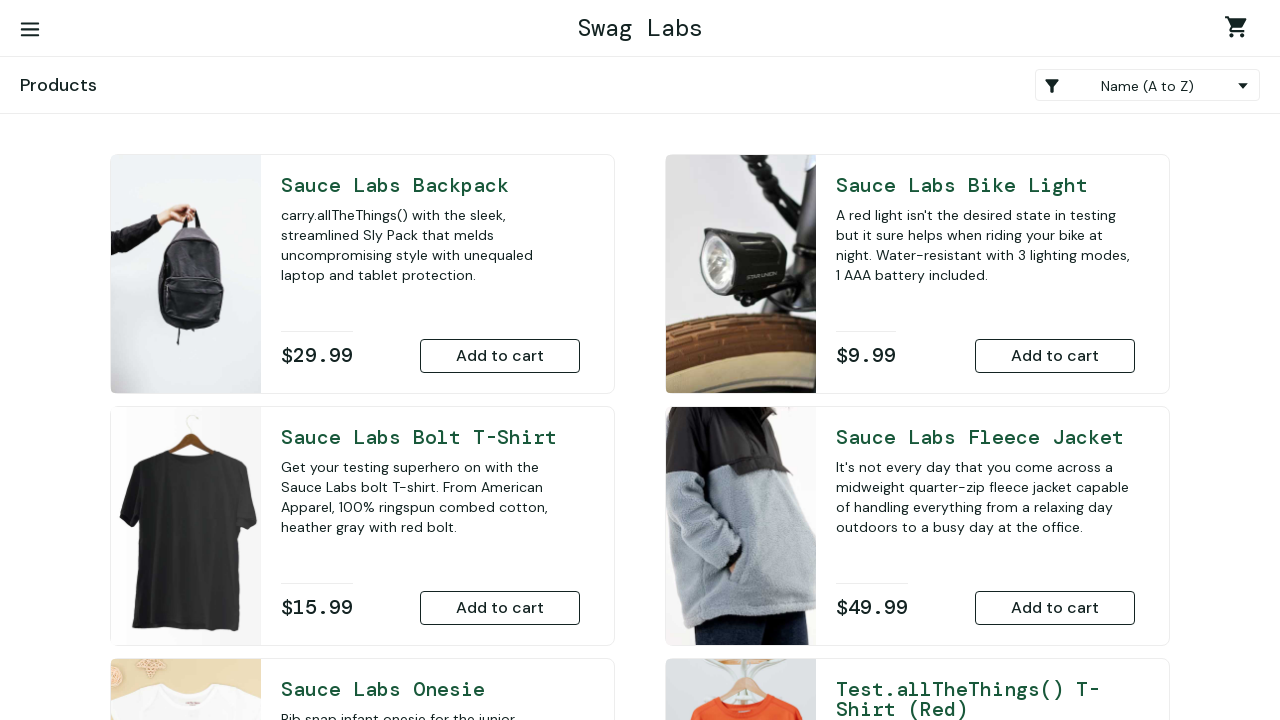

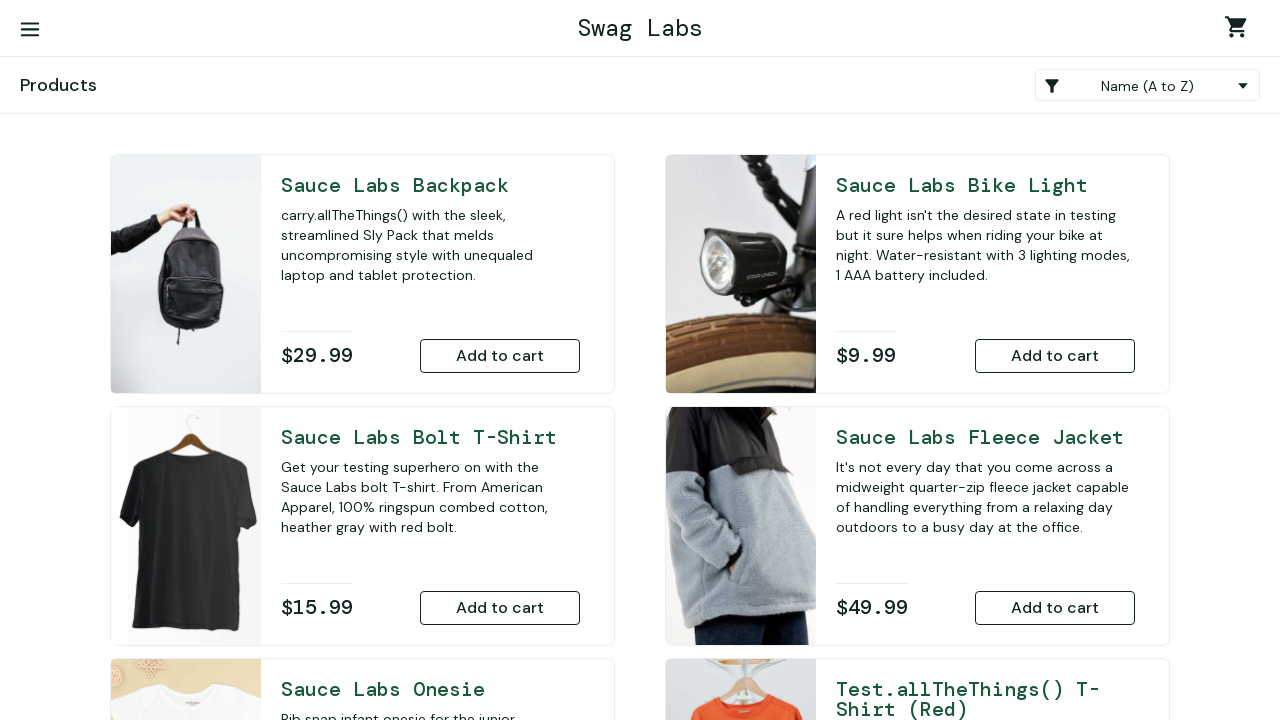